Tests double-click functionality on a button element on the DemoQA buttons page

Starting URL: https://demoqa.com/buttons

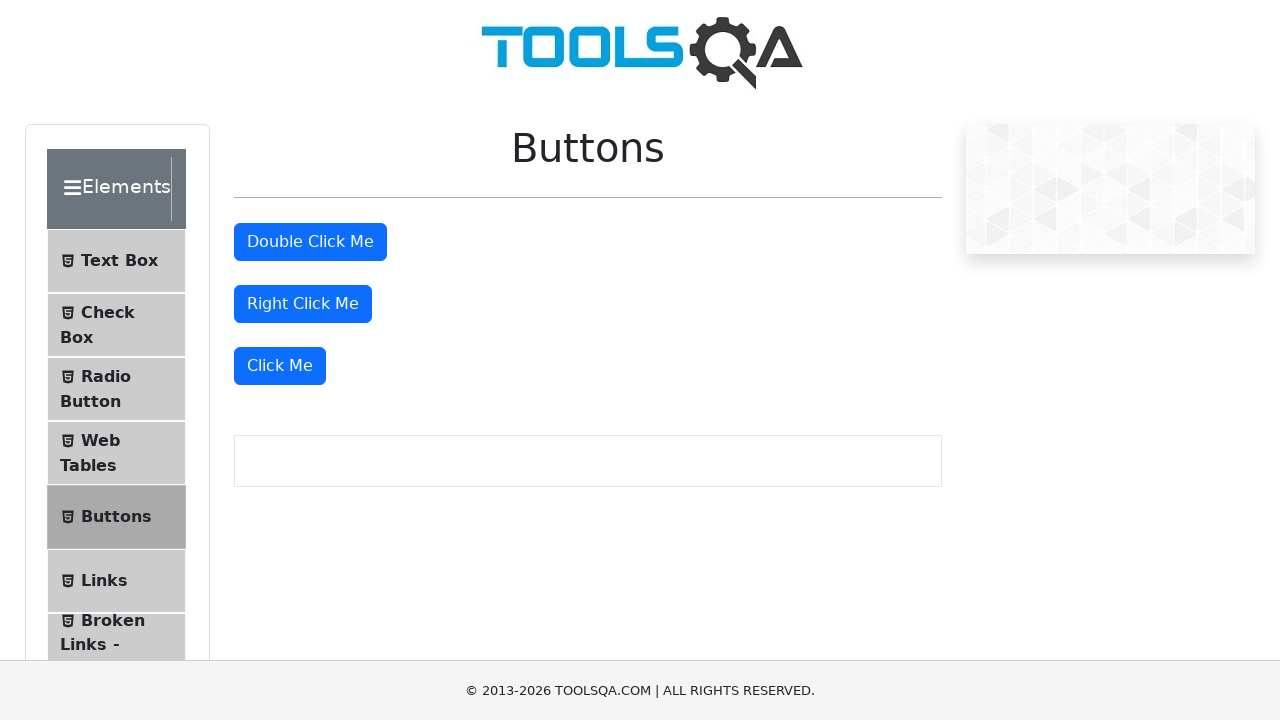

Navigated to DemoQA buttons page
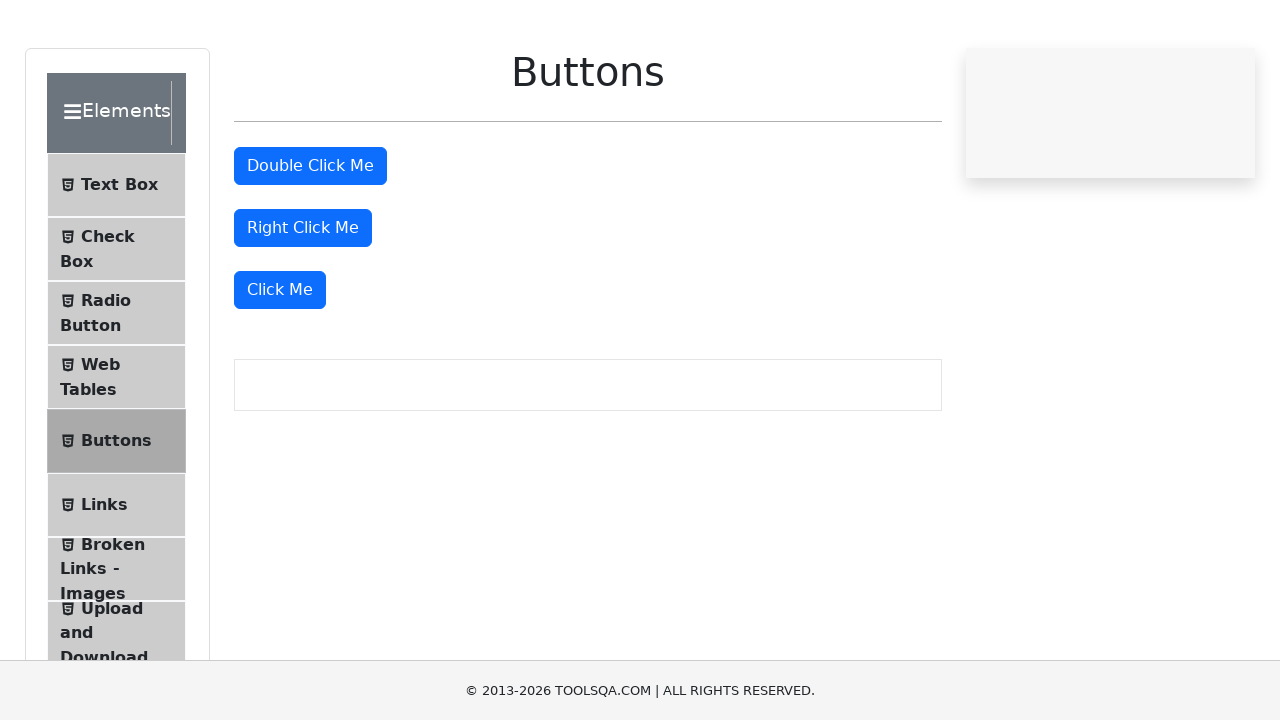

Located double-click button element
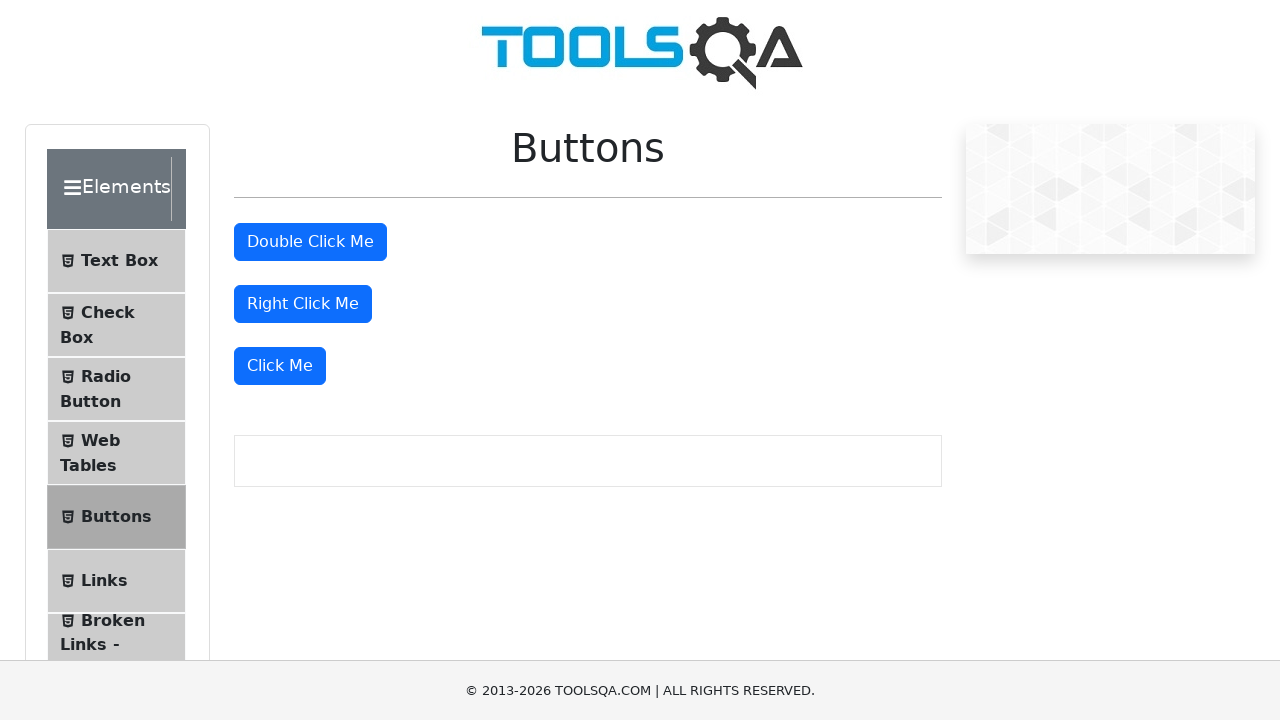

Performed double-click action on button at (310, 242) on #doubleClickBtn
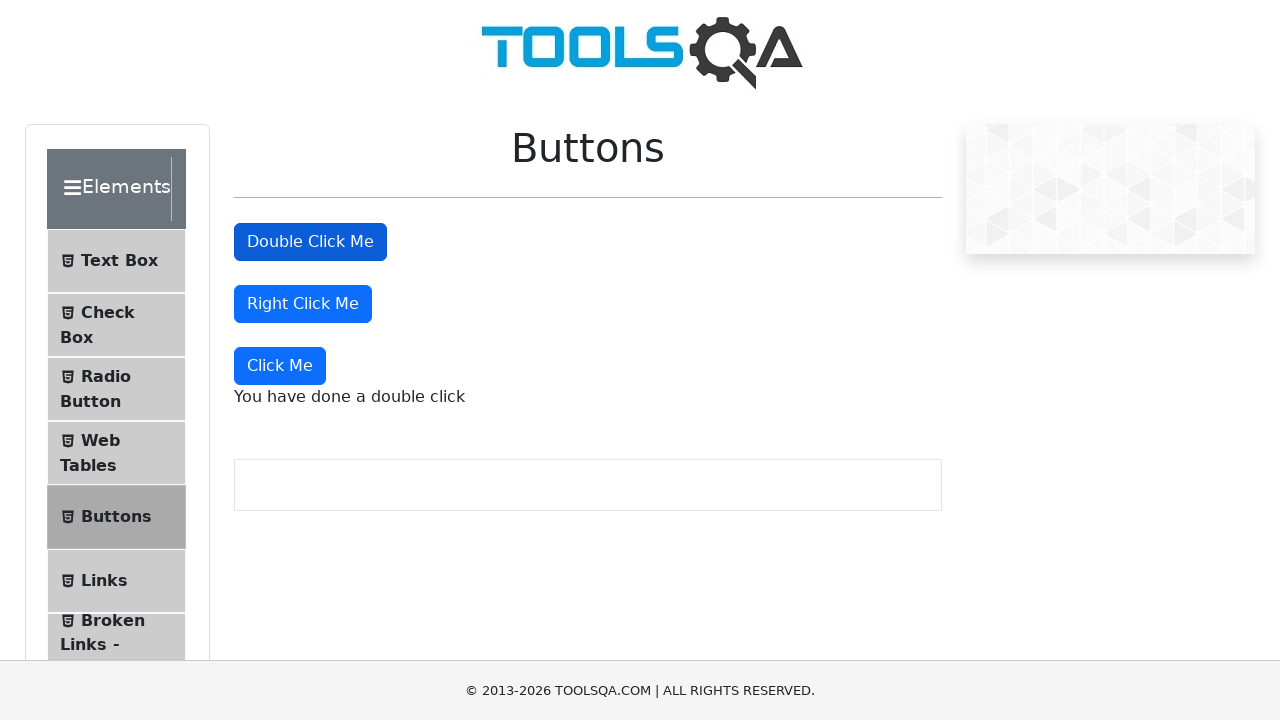

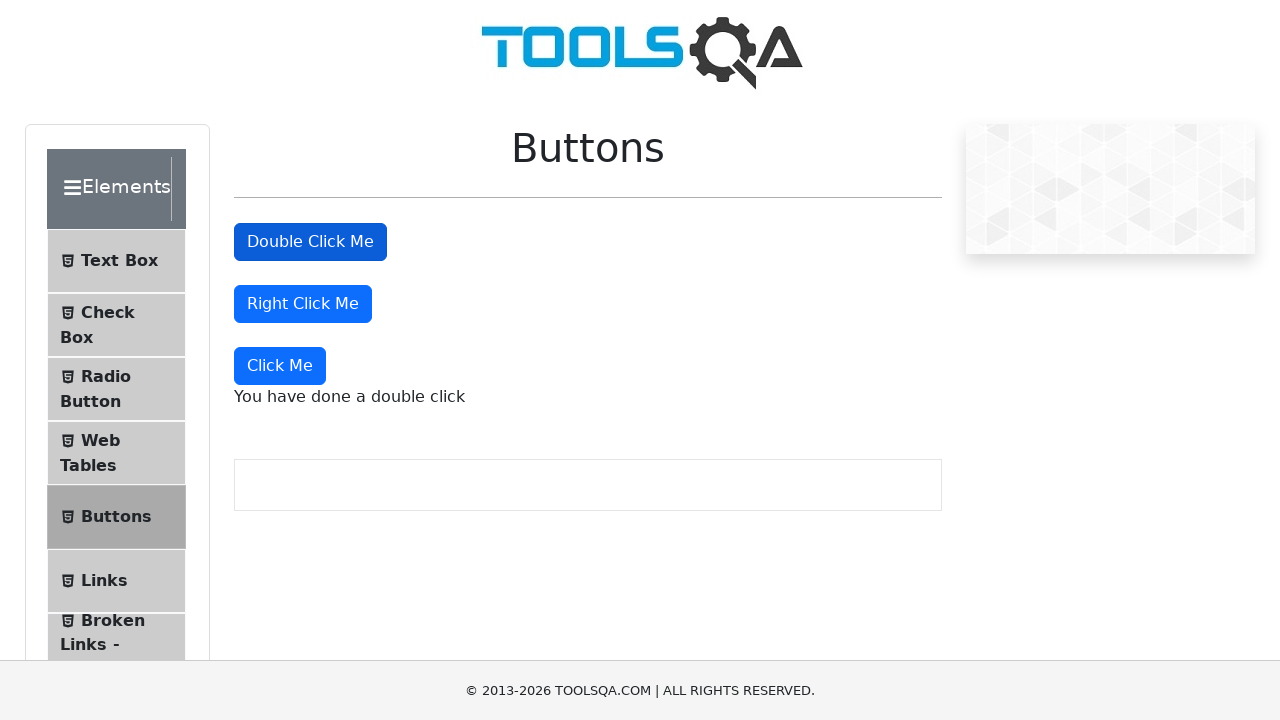